Tests drag and drop functionality by dragging an element from source to target location on a jQuery UI demo page

Starting URL: https://jqueryui.com/resources/demos/droppable/default.html

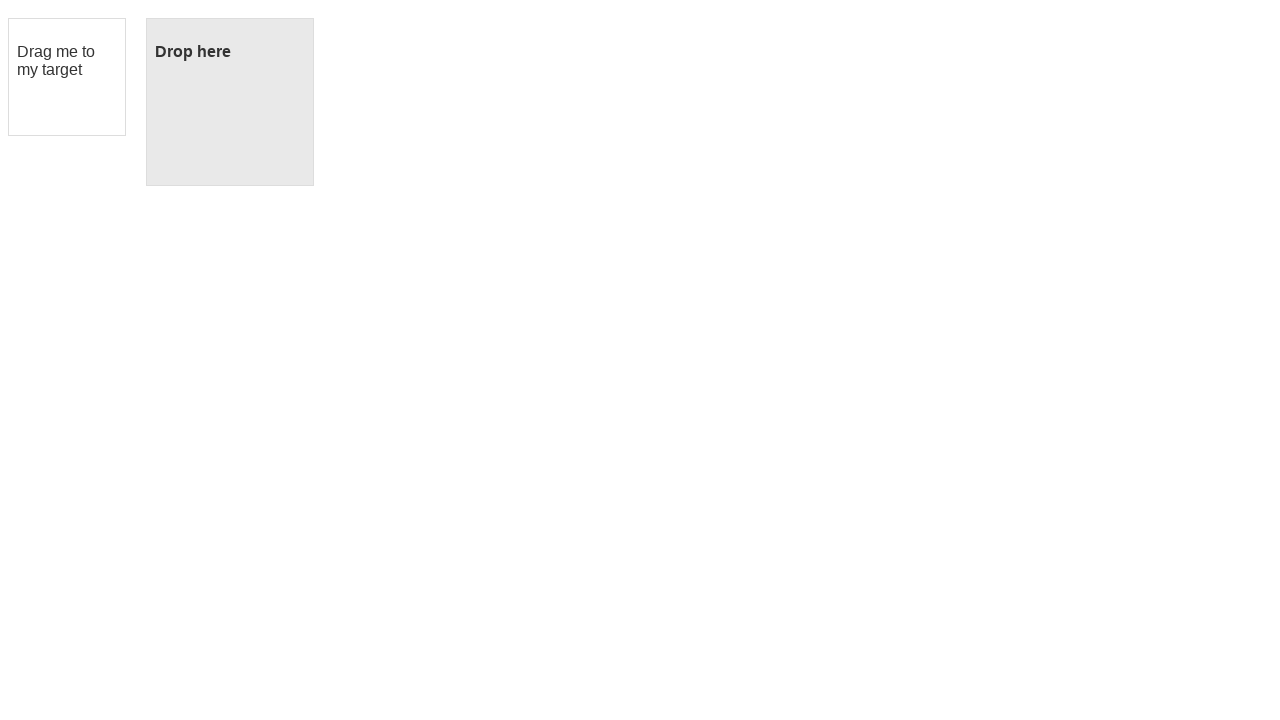

Located draggable element with id 'draggable'
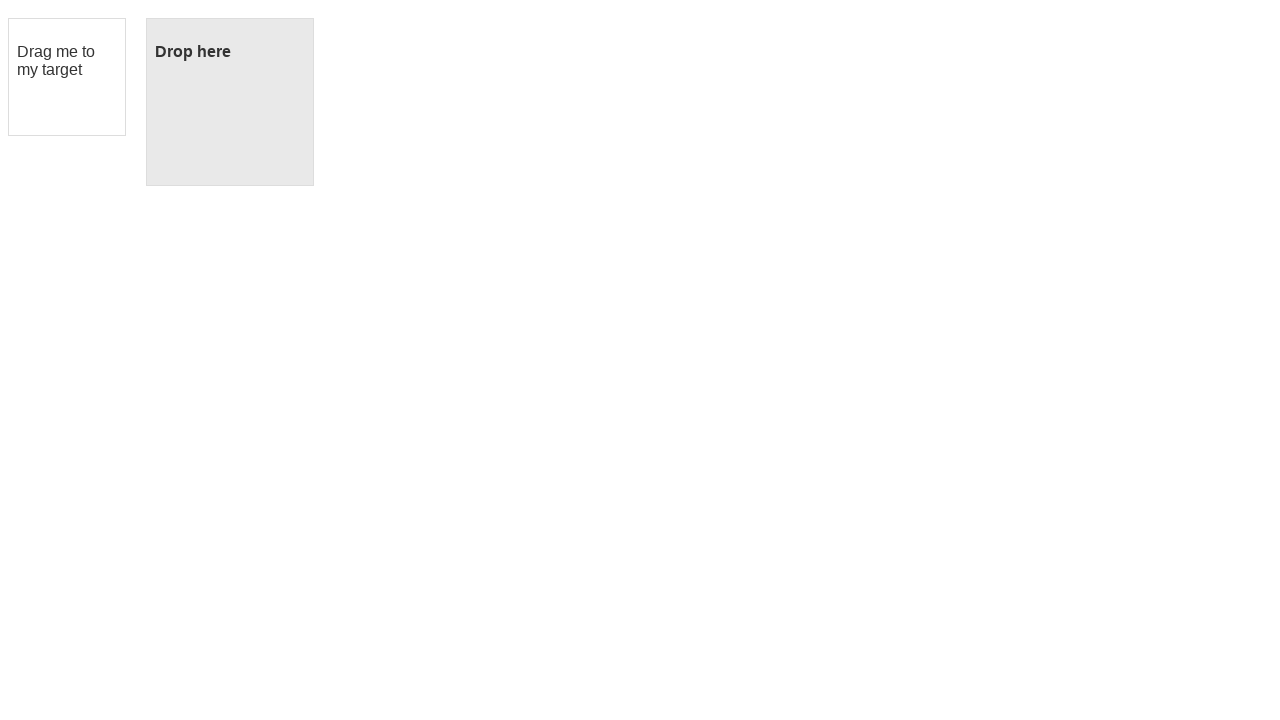

Located droppable element with id 'droppable'
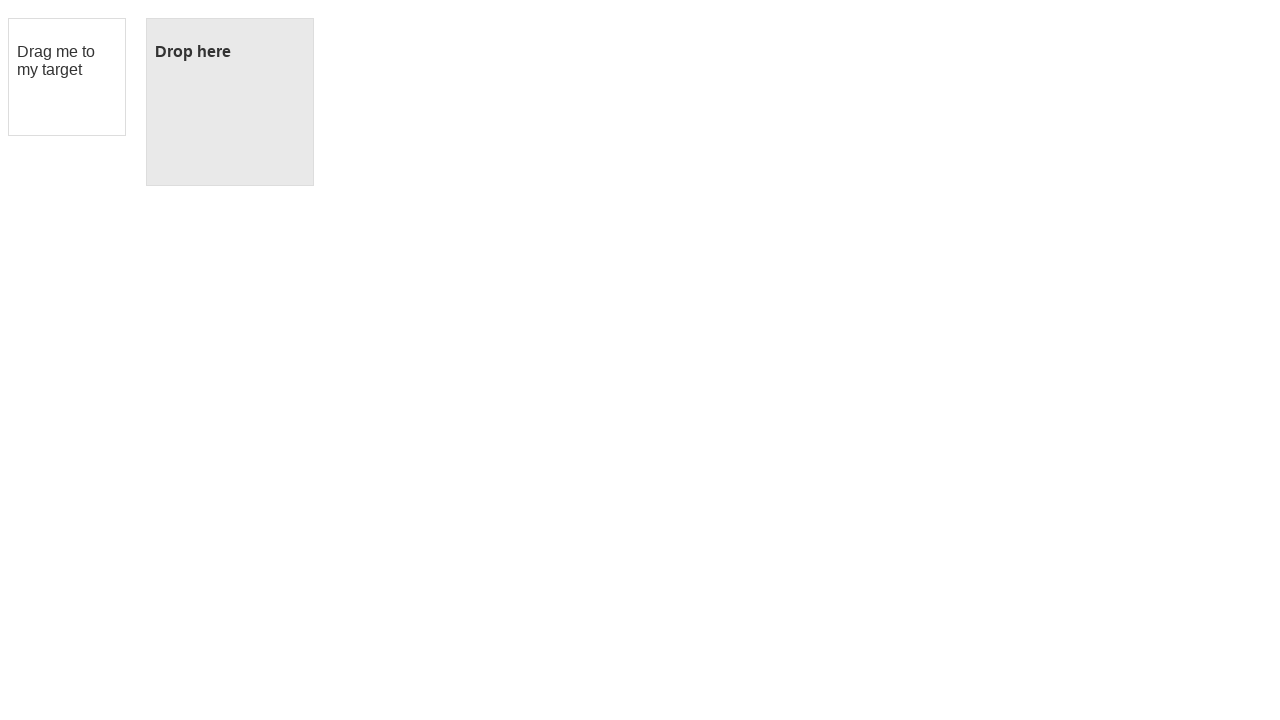

Dragged element from source to target droppable area at (230, 102)
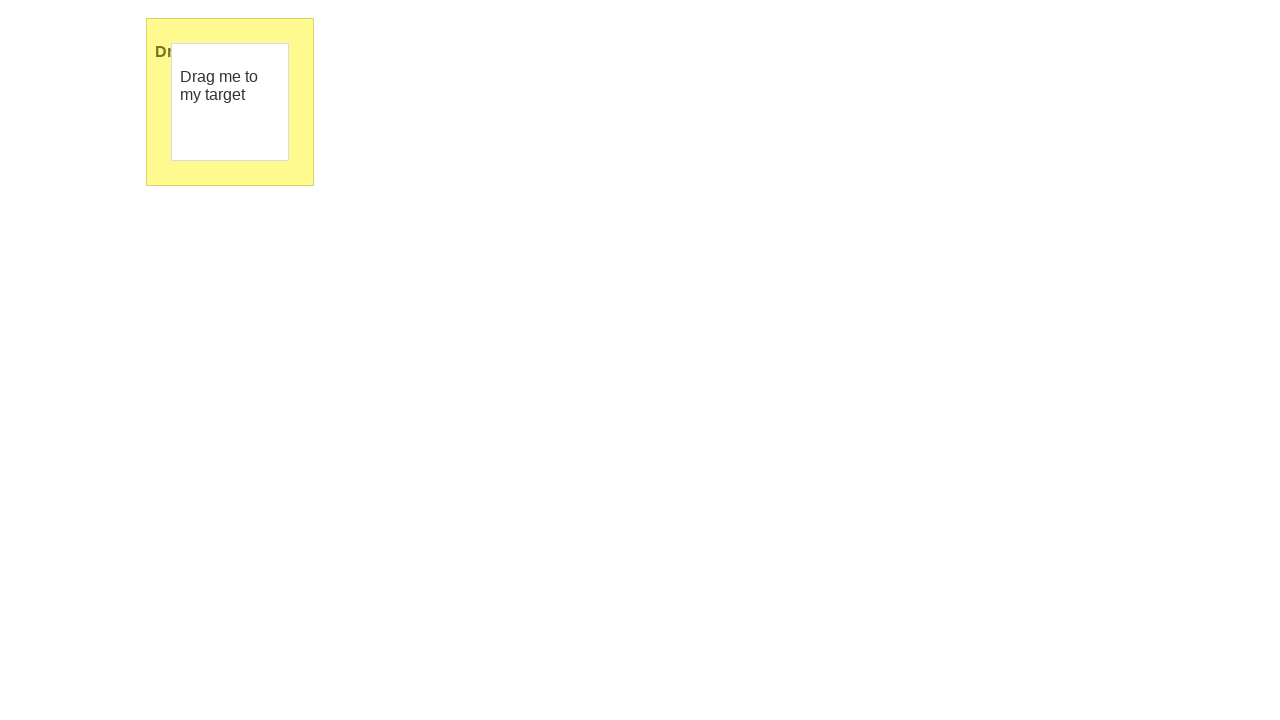

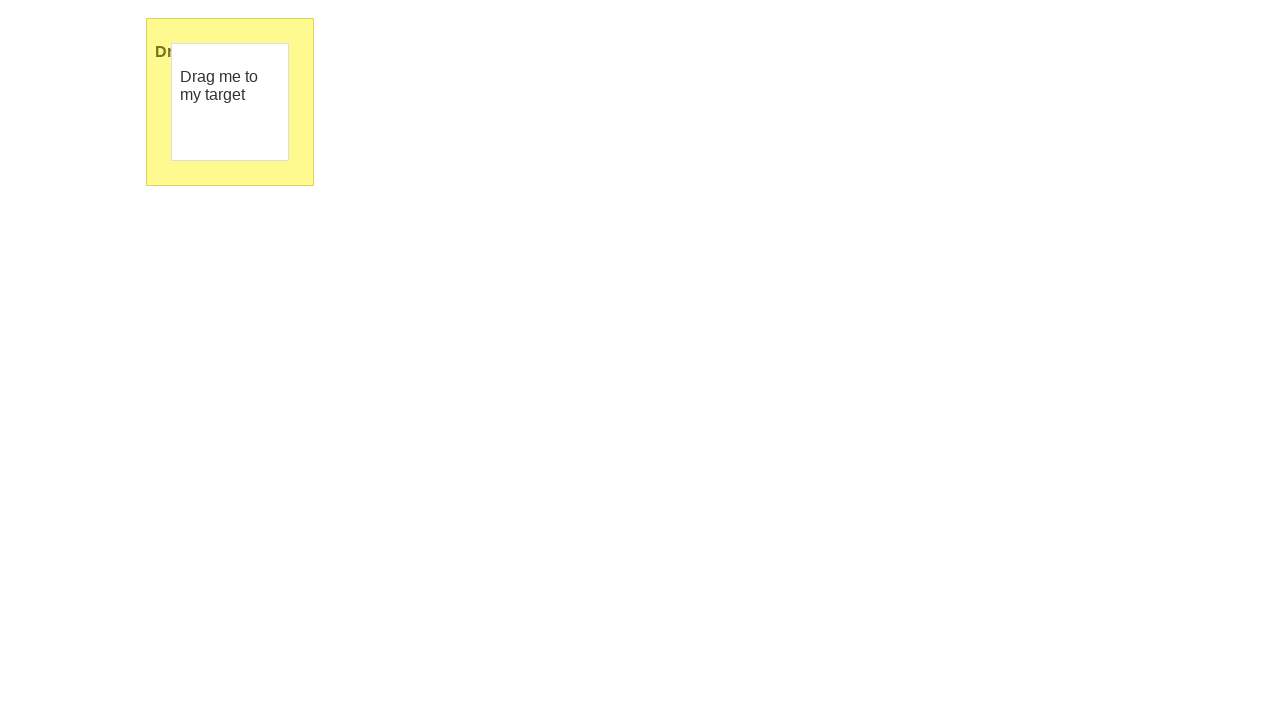